Moves the slider by dragging it to a new position

Starting URL: https://demoqa.com/slider/

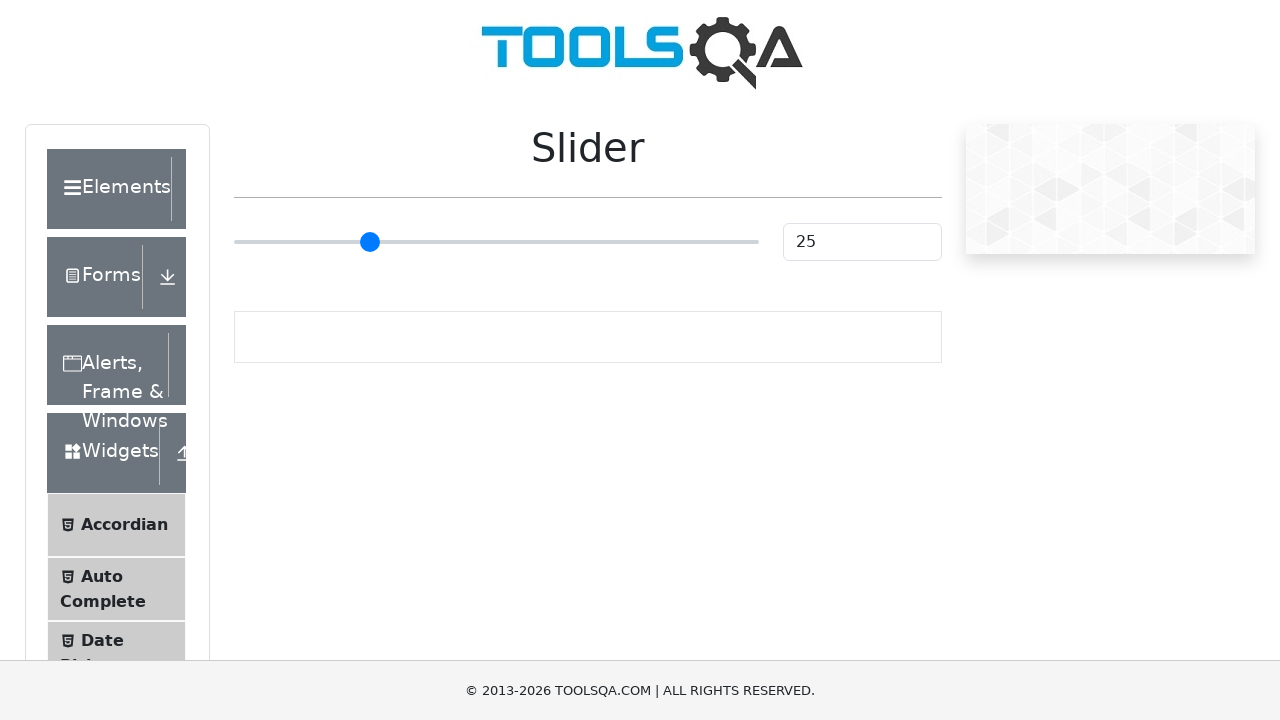

Located the slider element
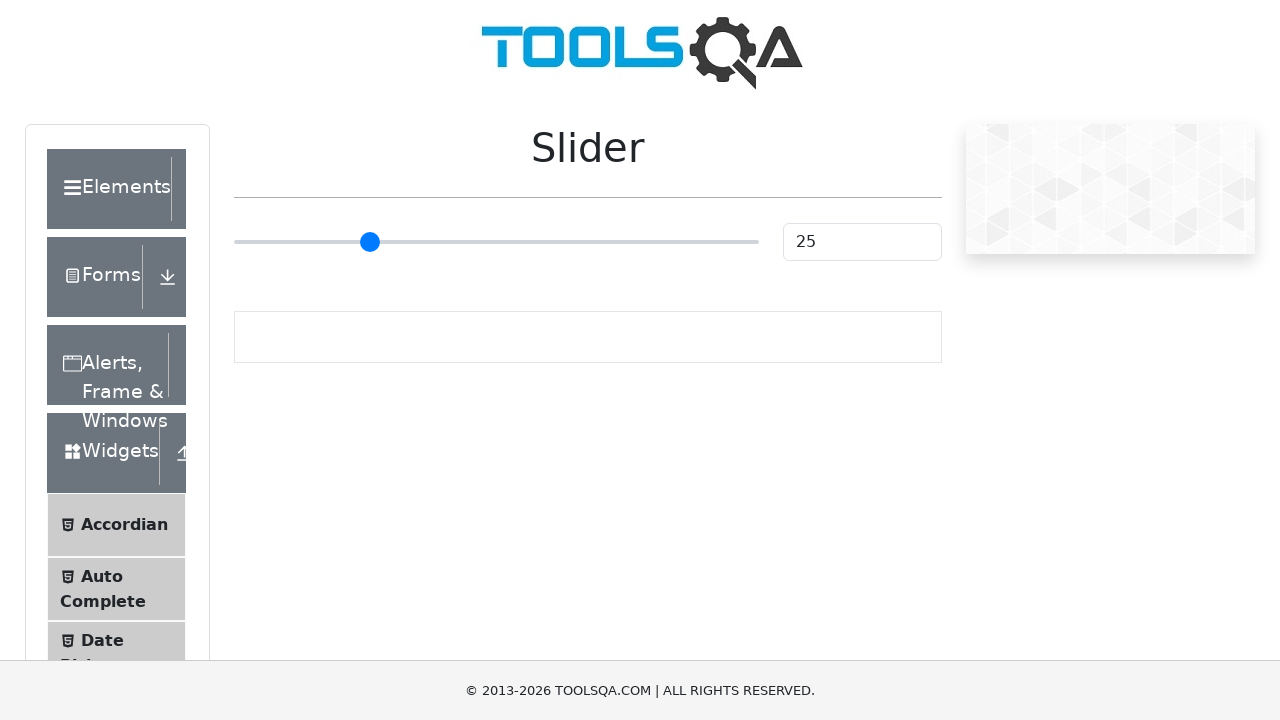

Retrieved slider bounding box dimensions
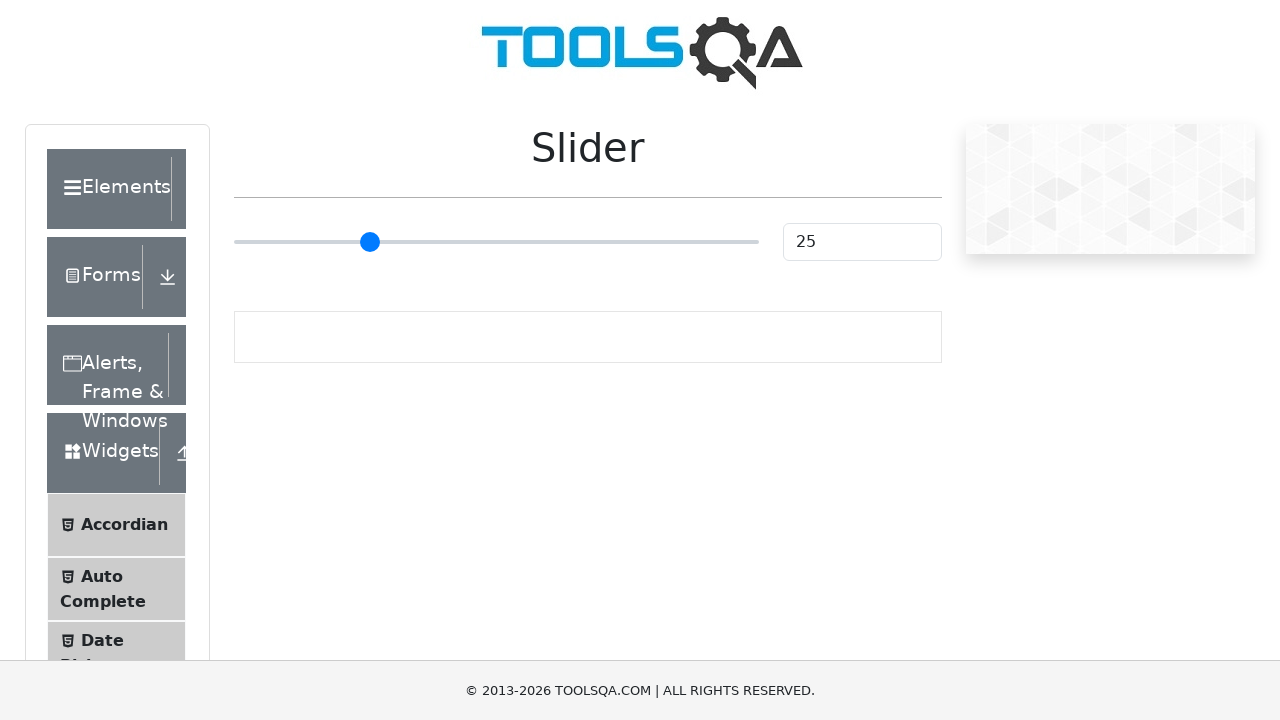

Calculated drag start position (25% of slider width) and target position (50% of slider width)
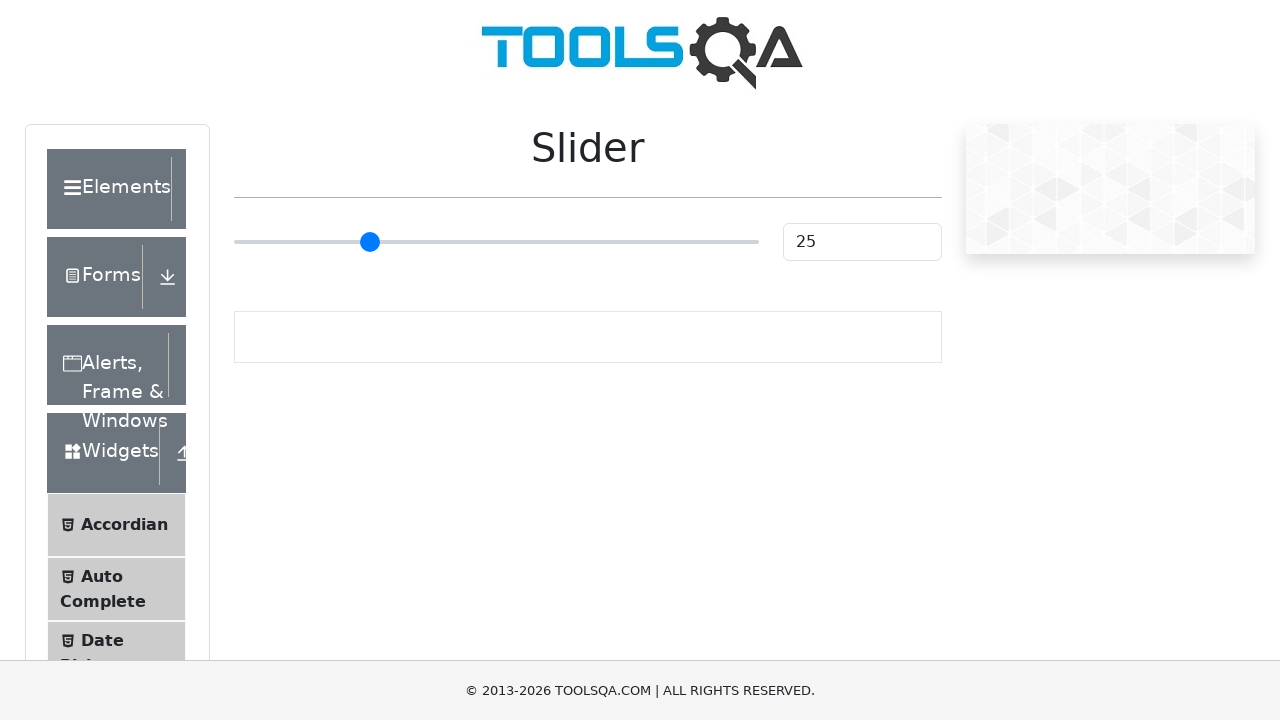

Moved mouse to slider starting position at (365, 242)
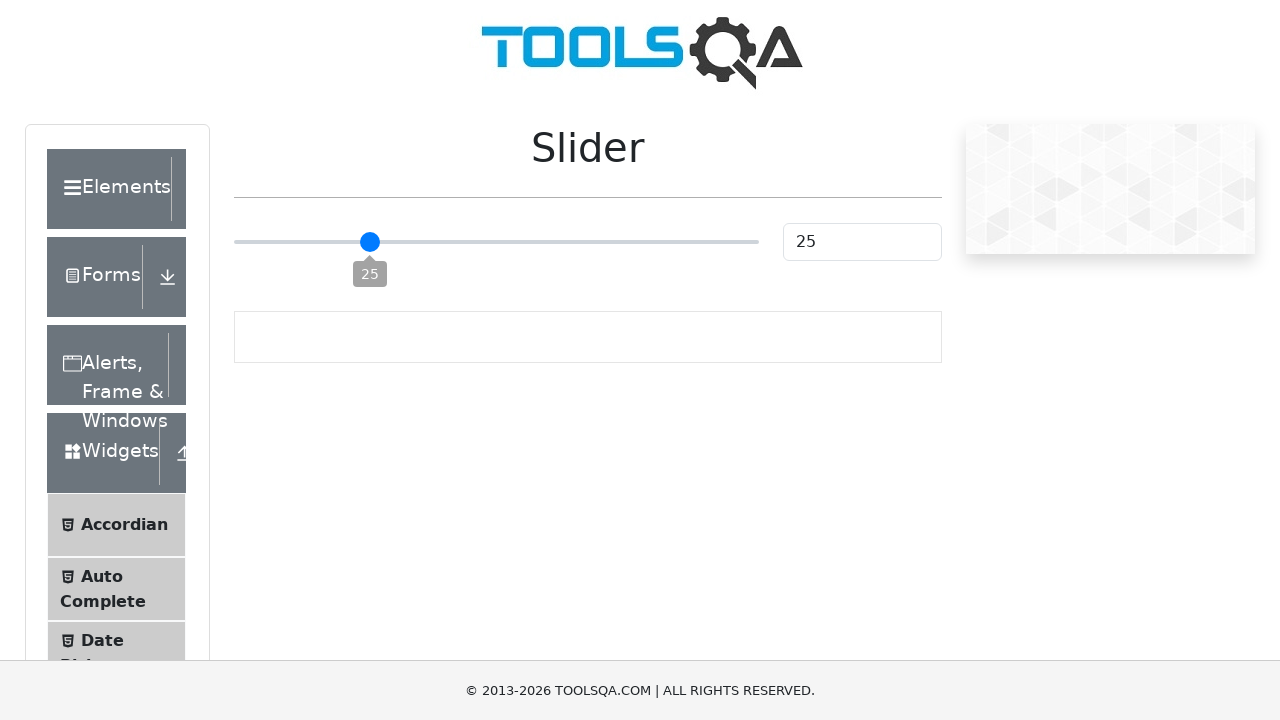

Pressed mouse button down to initiate drag at (365, 242)
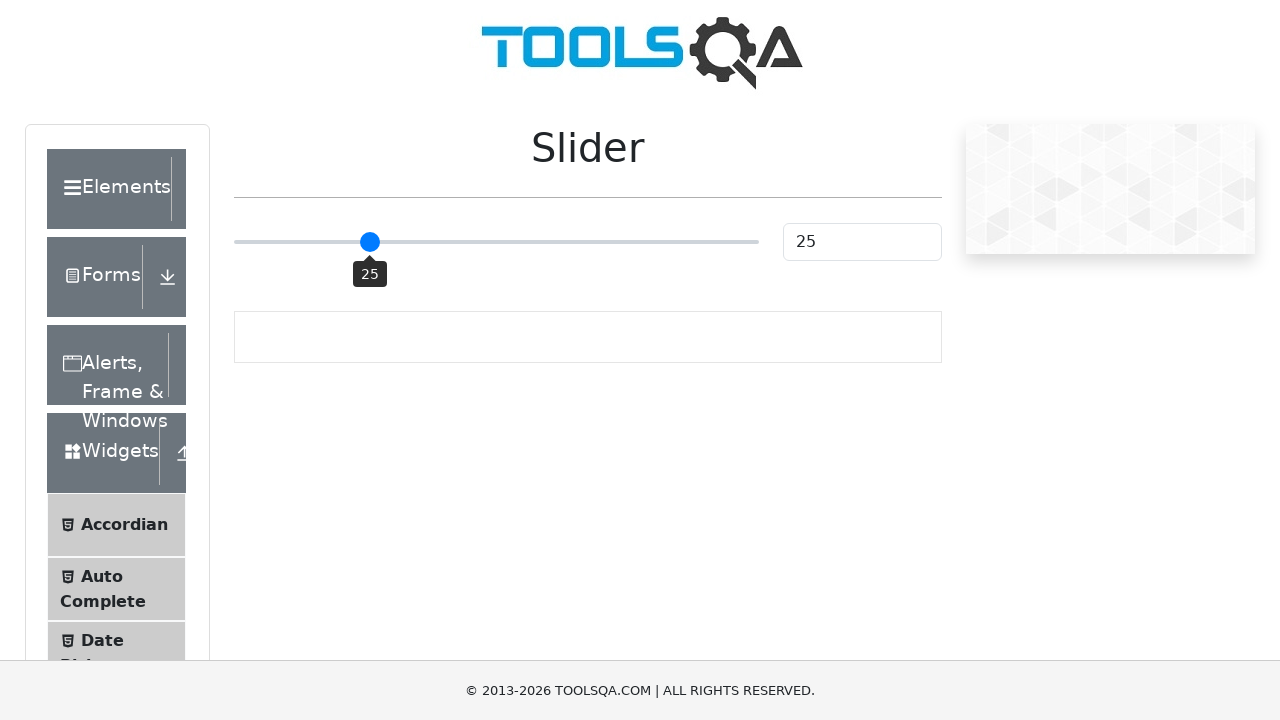

Dragged slider to the right (to 50% position) at (496, 242)
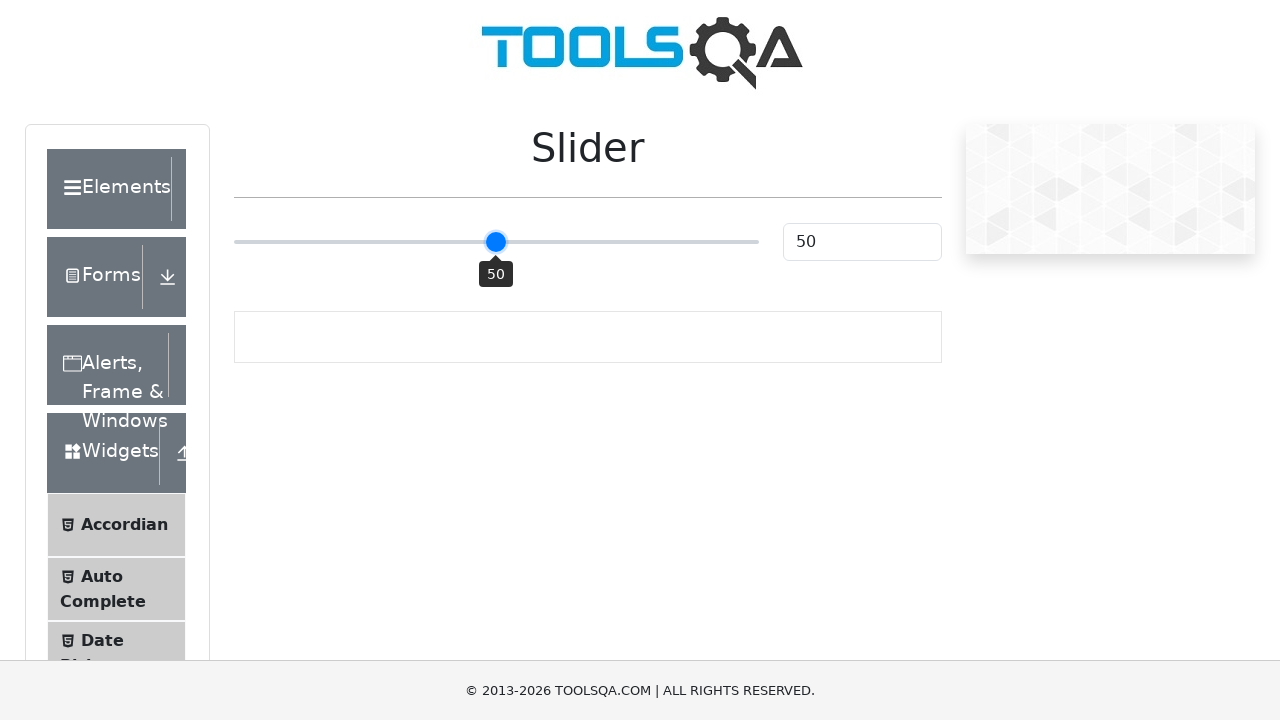

Released mouse button to complete slider drag at (496, 242)
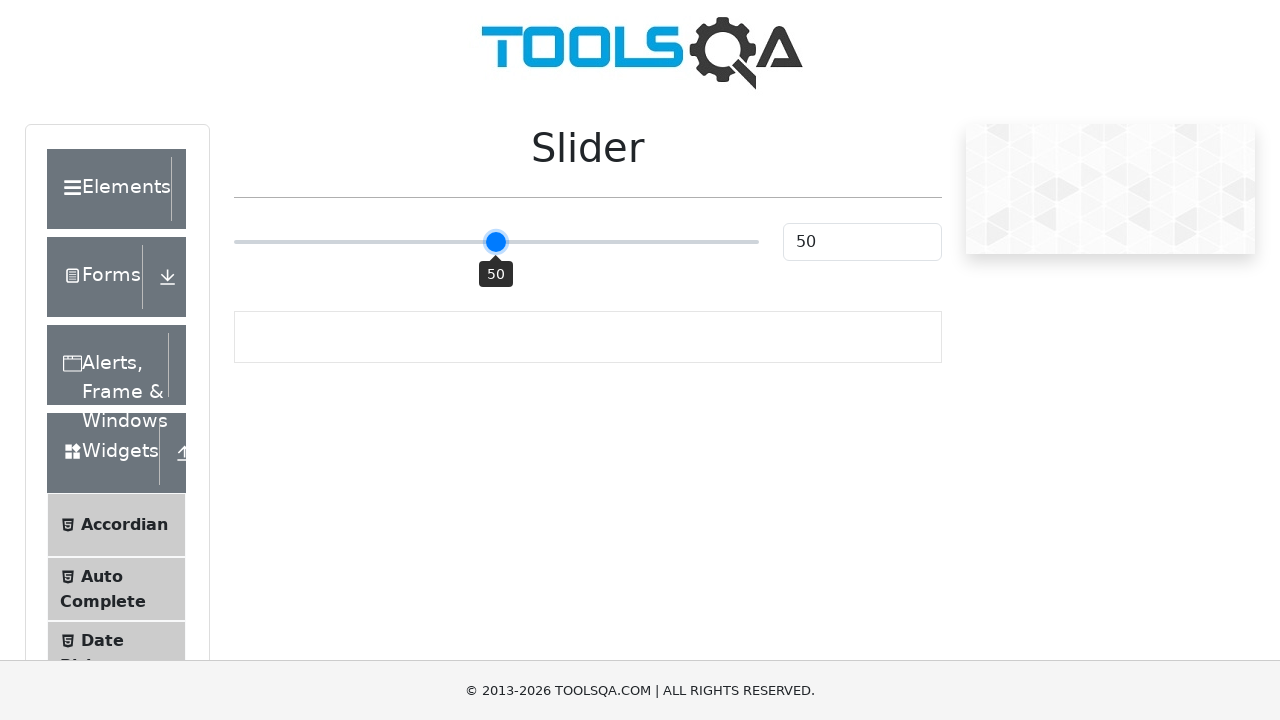

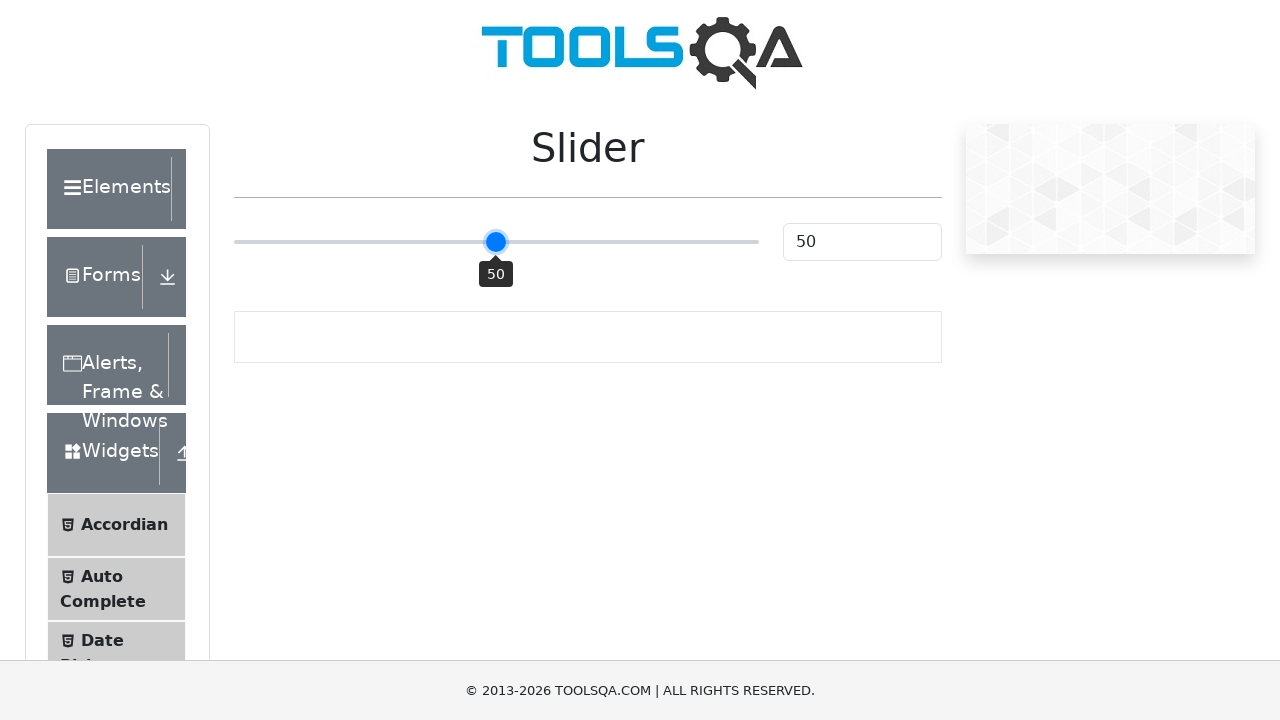